Tests the League of Legends homepage URL by navigating to it and verifying the current URL matches the expected value

Starting URL: https://www.leagueoflegends.com/en-gb/

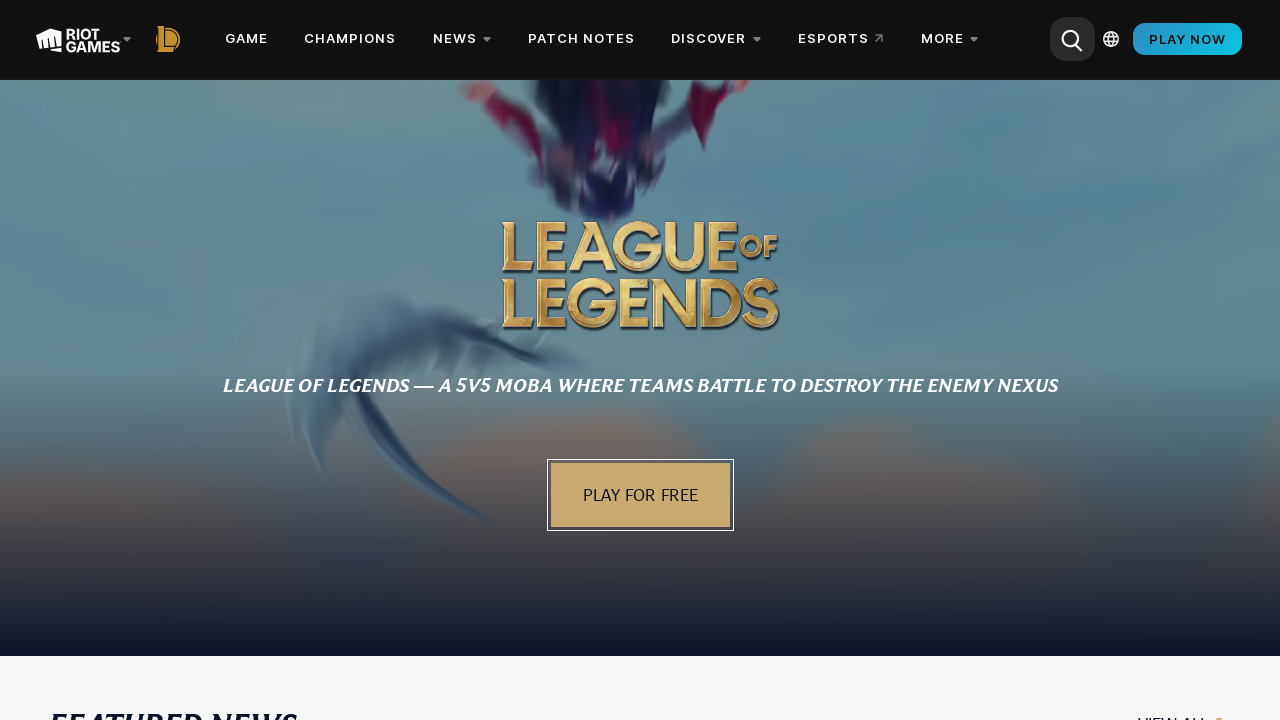

Verified current URL matches expected League of Legends homepage URL
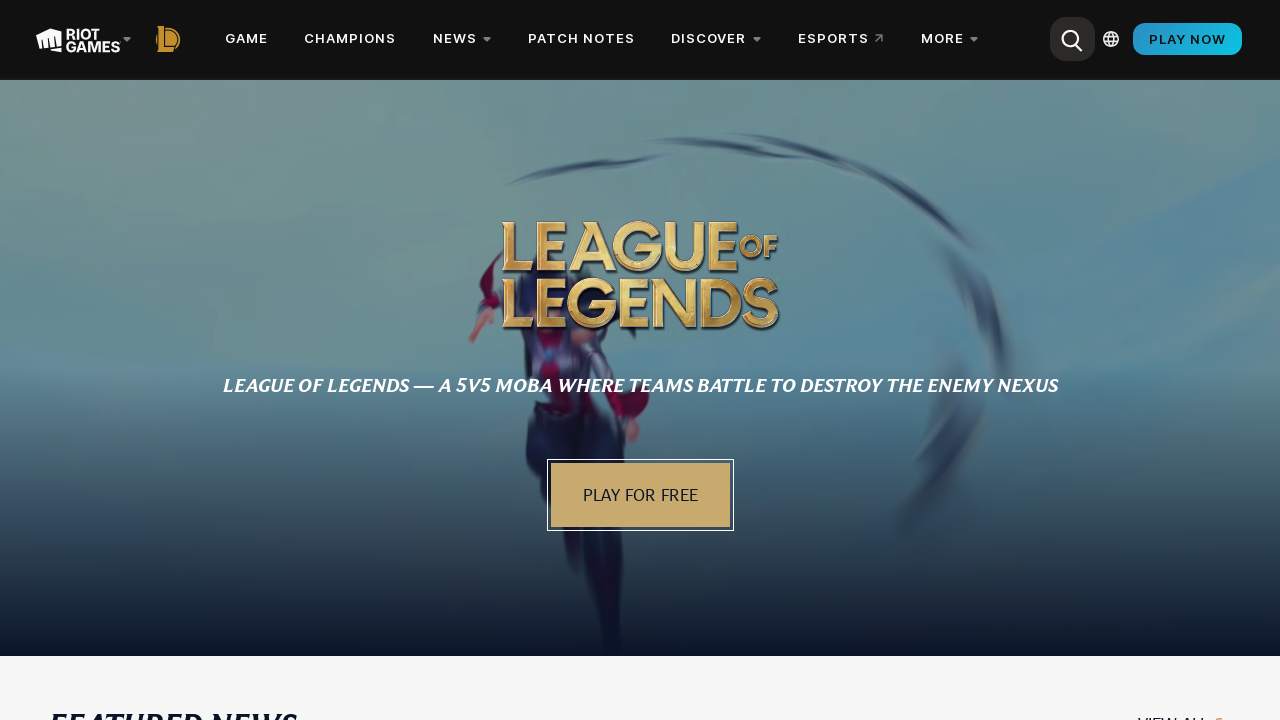

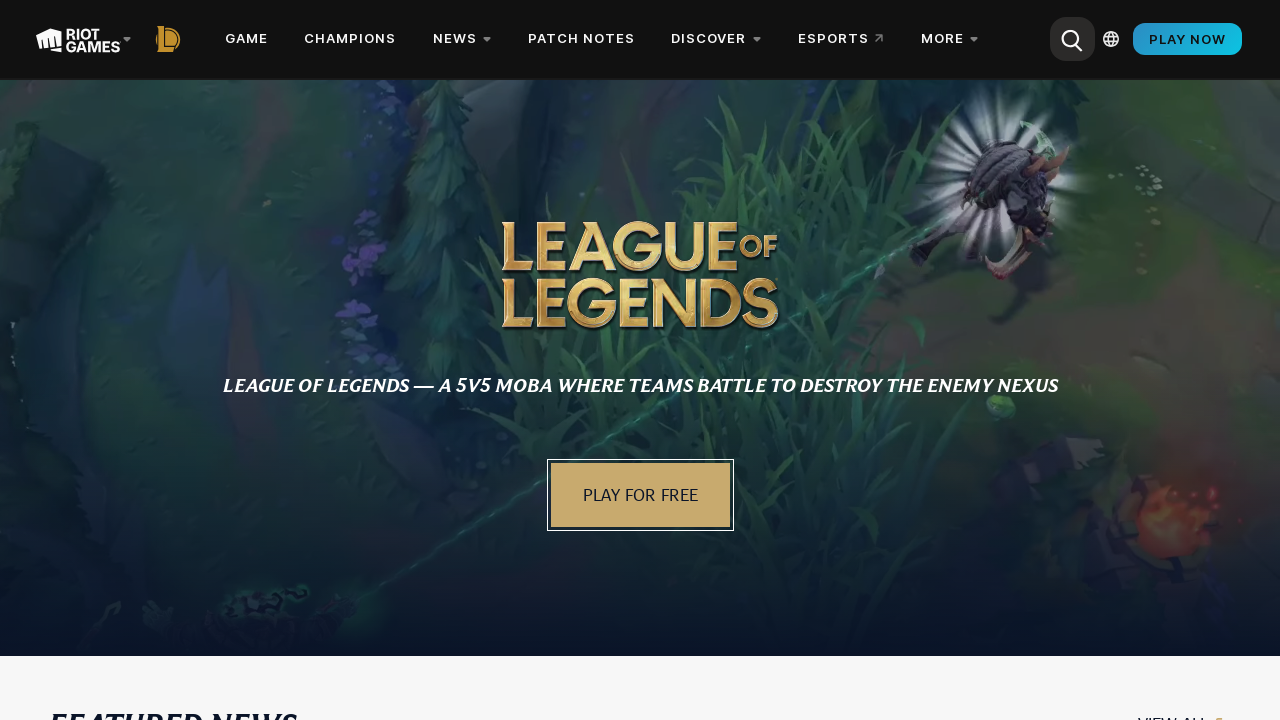